Tests the datepicker form field by entering a date value and submitting it with the Enter key

Starting URL: https://formy-project.herokuapp.com/datepicker

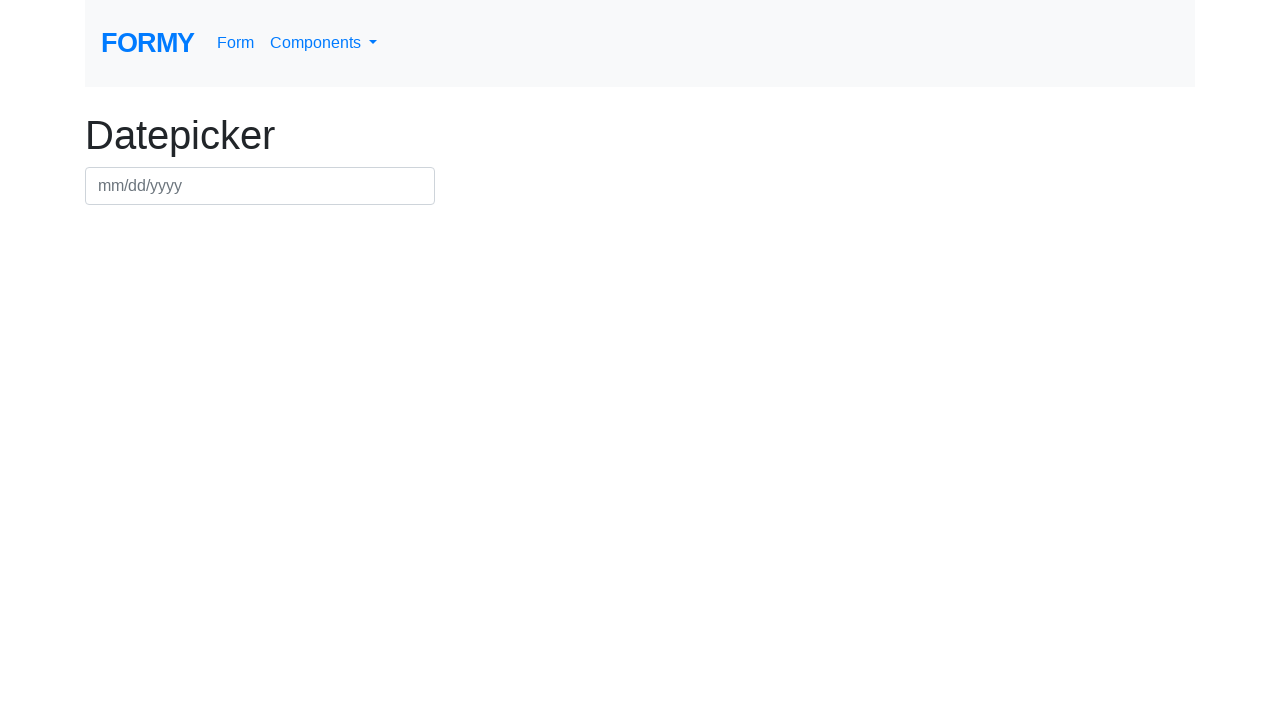

Filled datepicker field with date 07/15/2024 on #datepicker
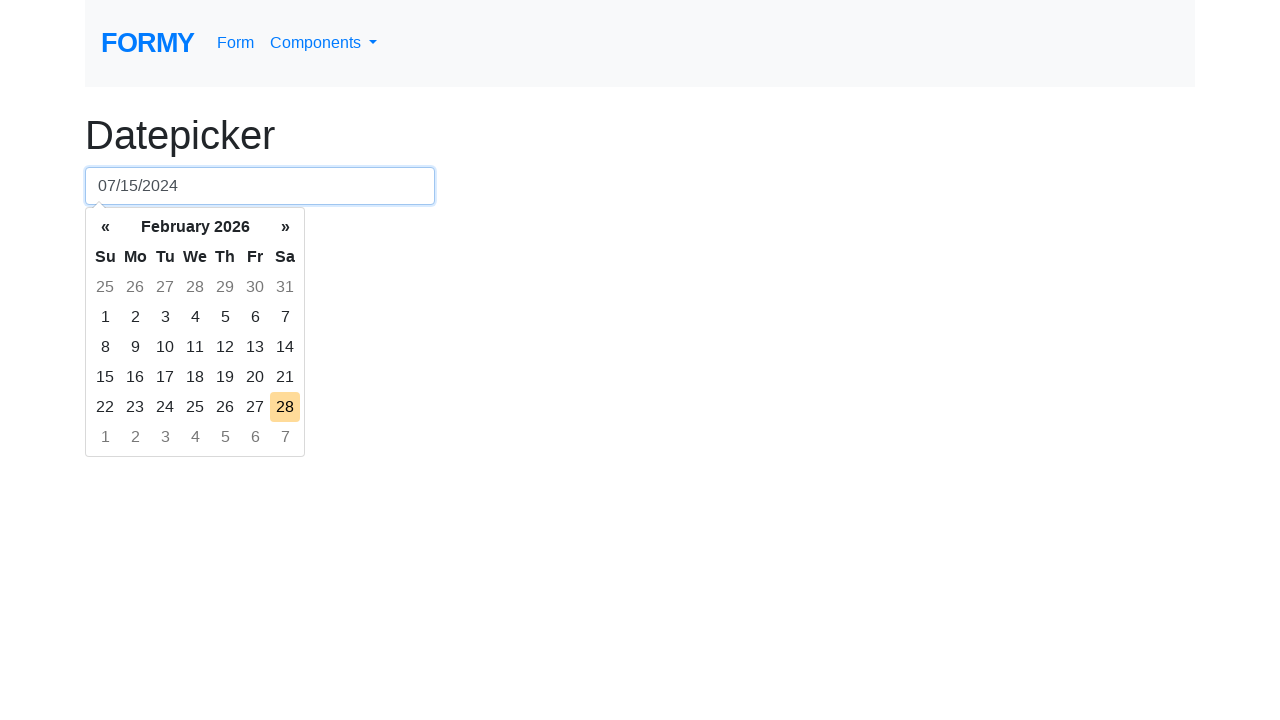

Pressed Enter to confirm date selection on #datepicker
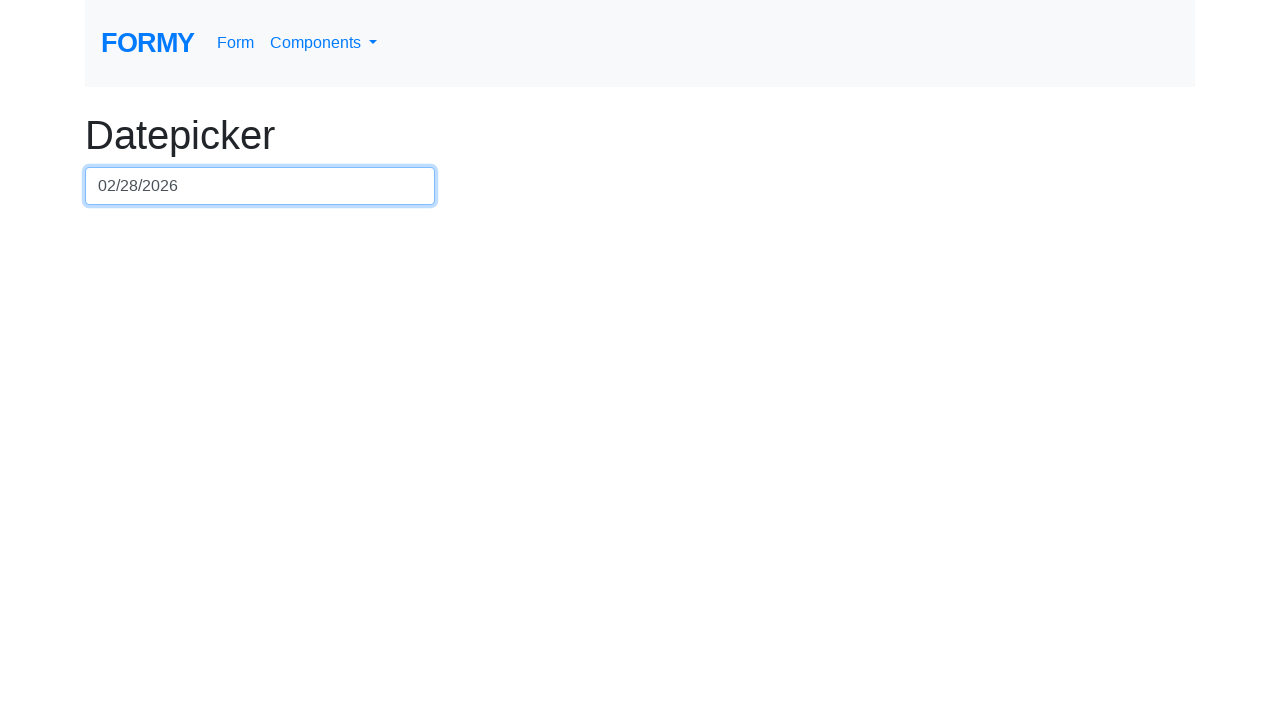

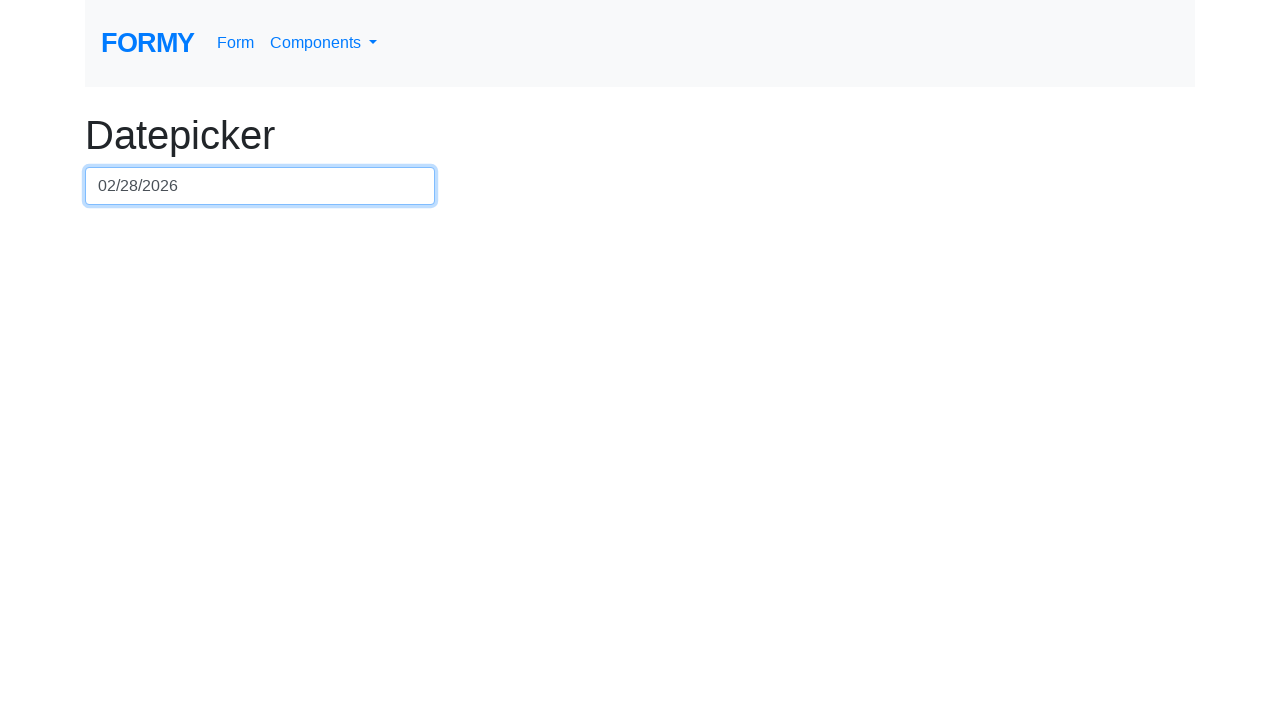